Tests a UI element that requires multiple clicks to trigger a popup. The test clicks a primary button repeatedly until a specific popup message appears indicating the button was clicked twice.

Starting URL: https://vip.ceshiren.com/#/ui_study/

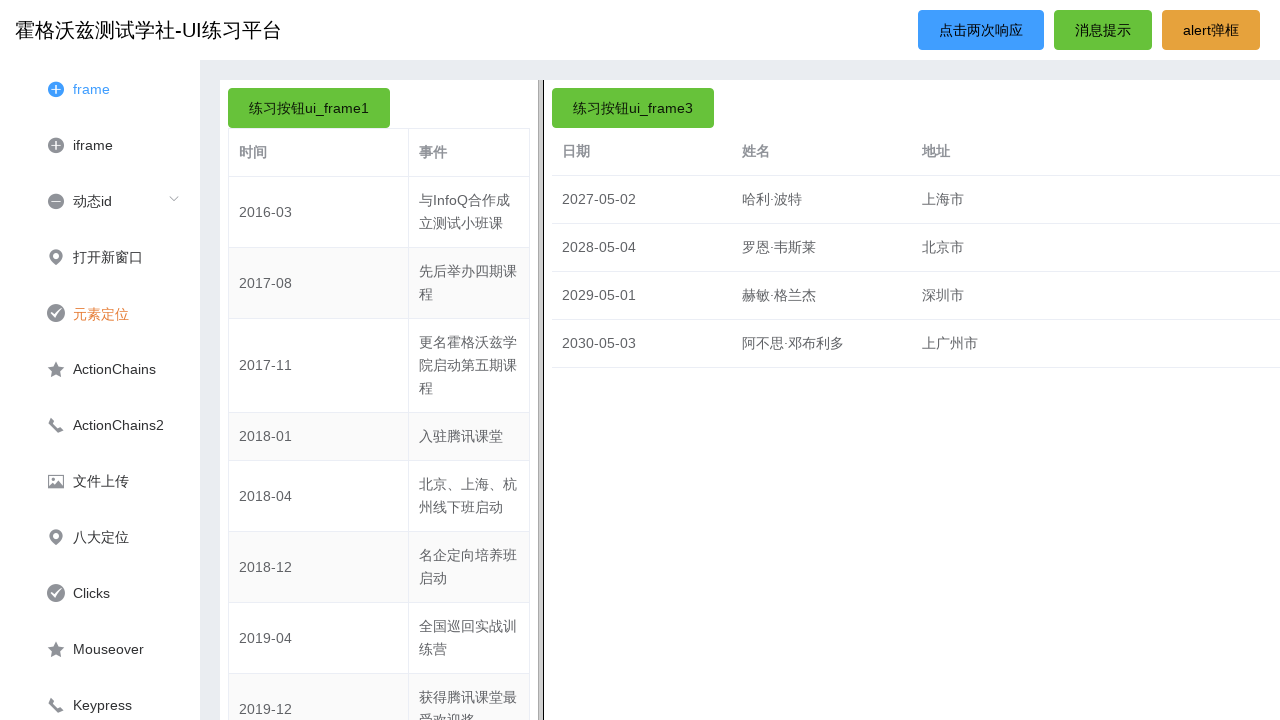

Clicked primary button for the first time at (981, 30) on #primary_btn
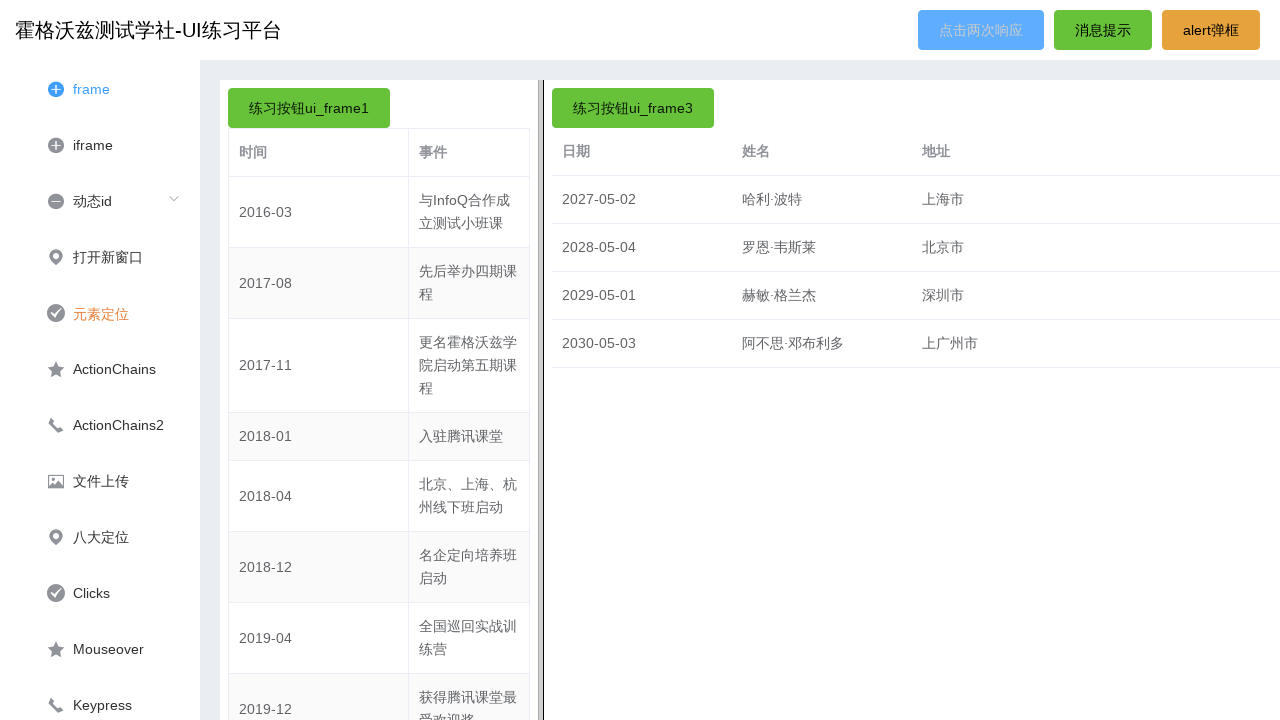

Clicked primary button for the second time to trigger popup at (981, 30) on #primary_btn
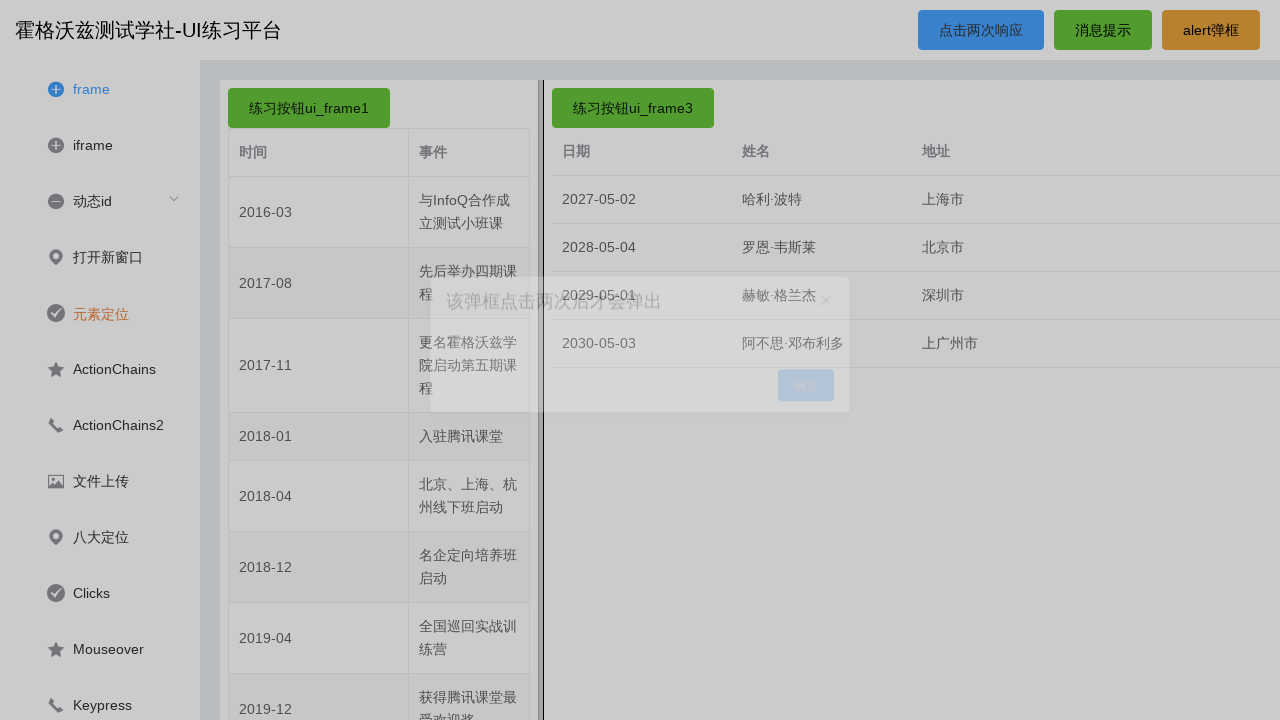

Popup appeared with message indicating button was clicked twice
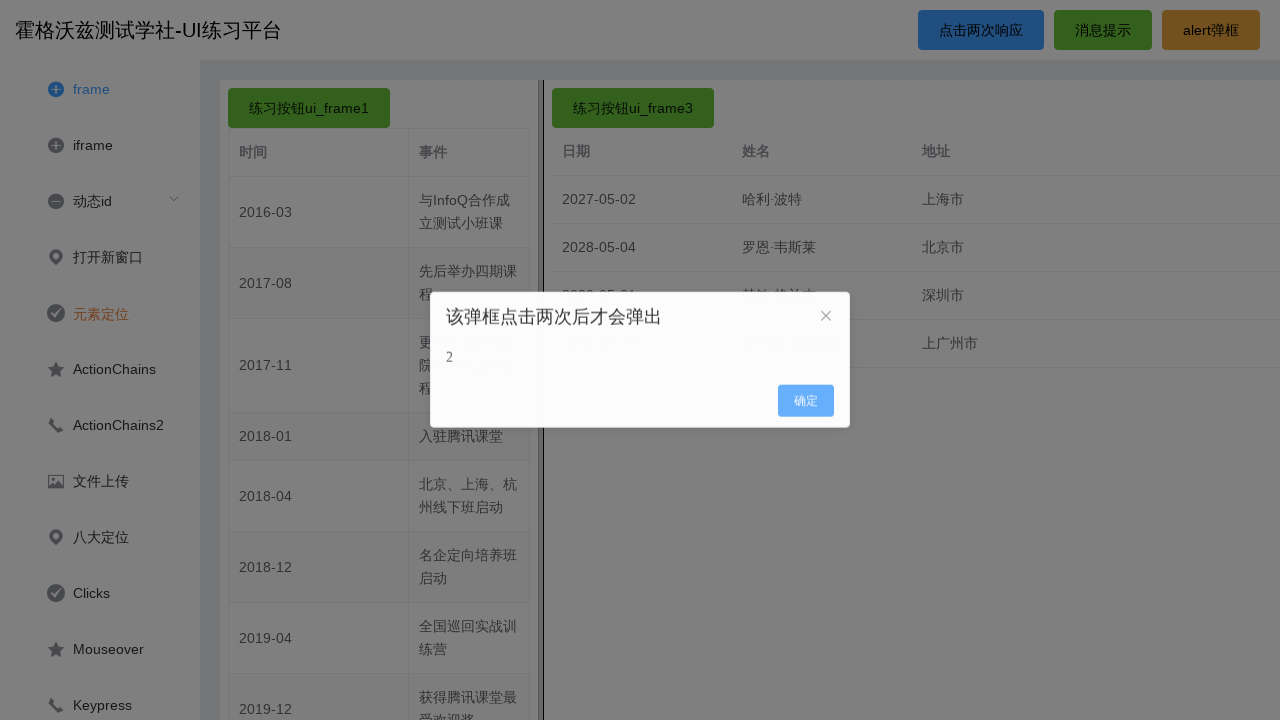

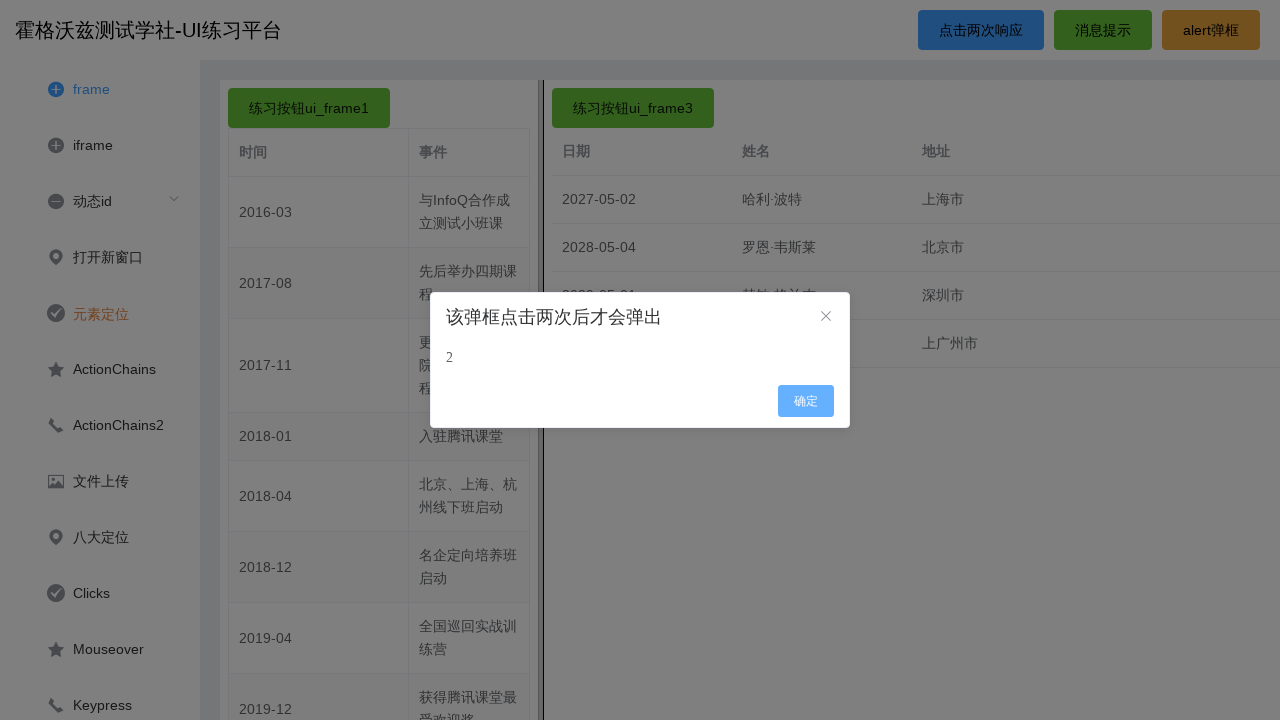